Tests dynamic content loading by clicking a button and waiting for content to become visible

Starting URL: https://automationfc.github.io/dynamic-loading/

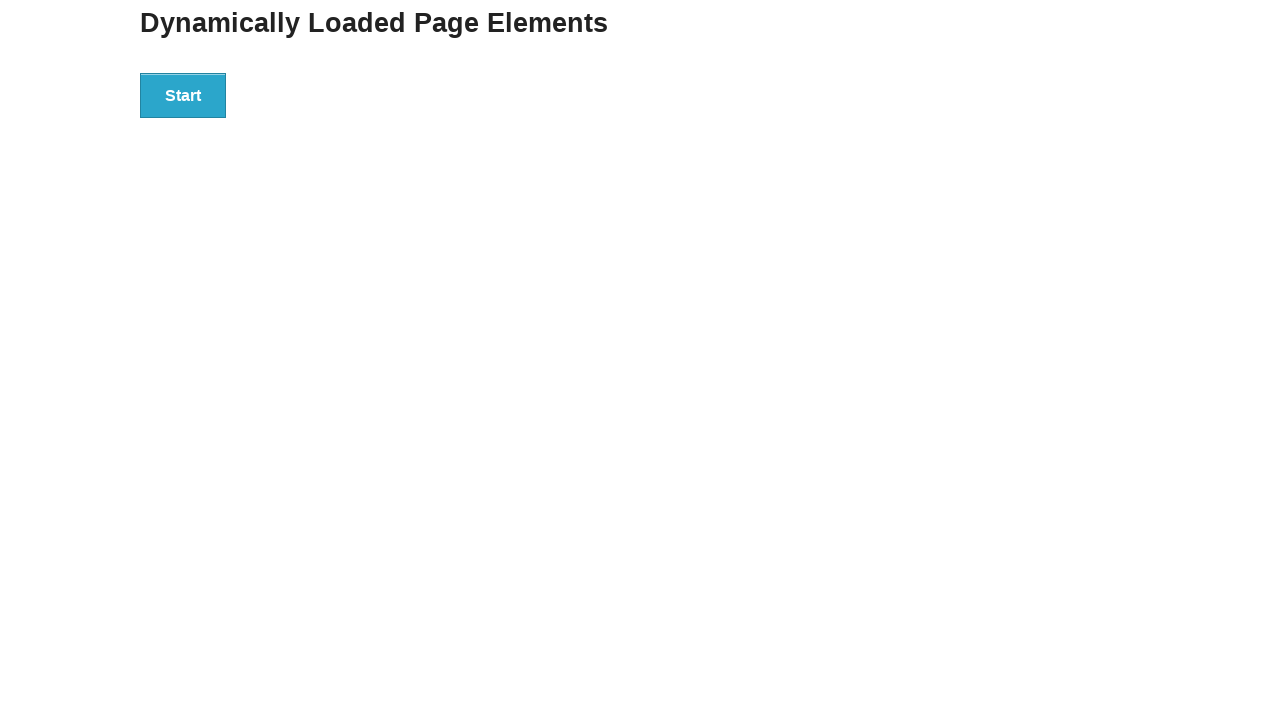

Clicked start button to trigger dynamic content loading at (183, 95) on div#start>button
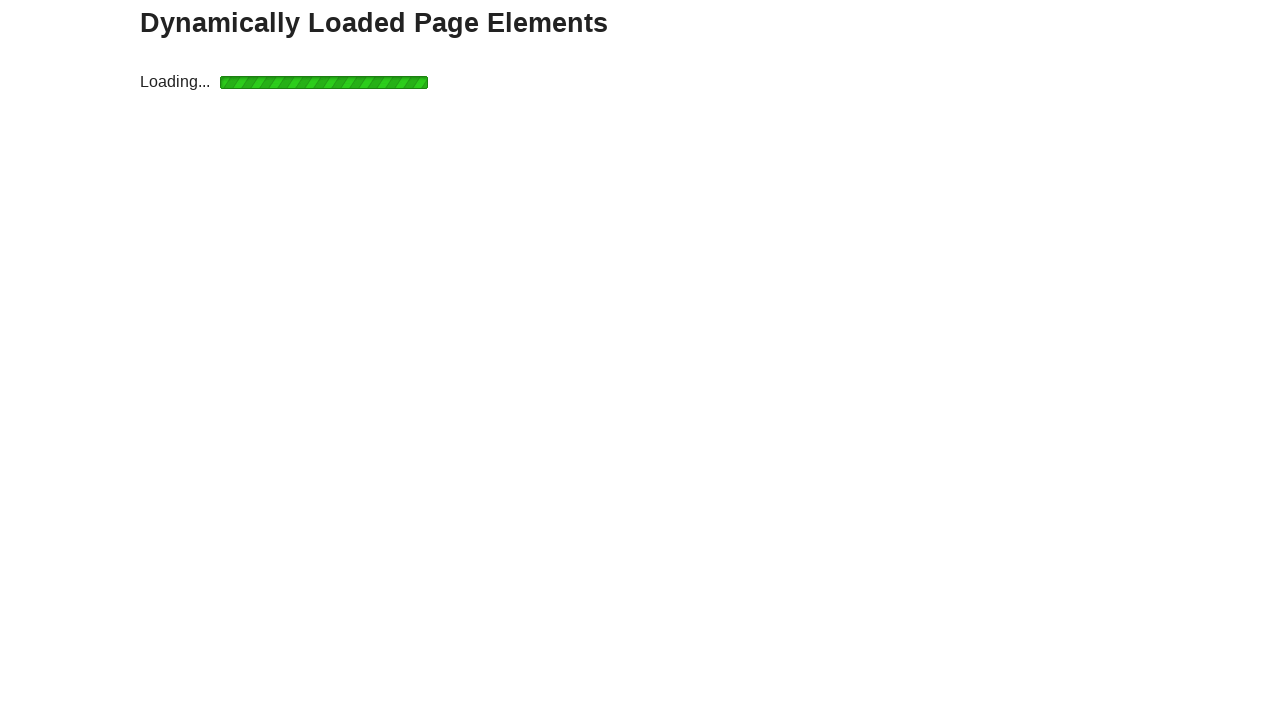

Dynamic content appeared - result text is now visible
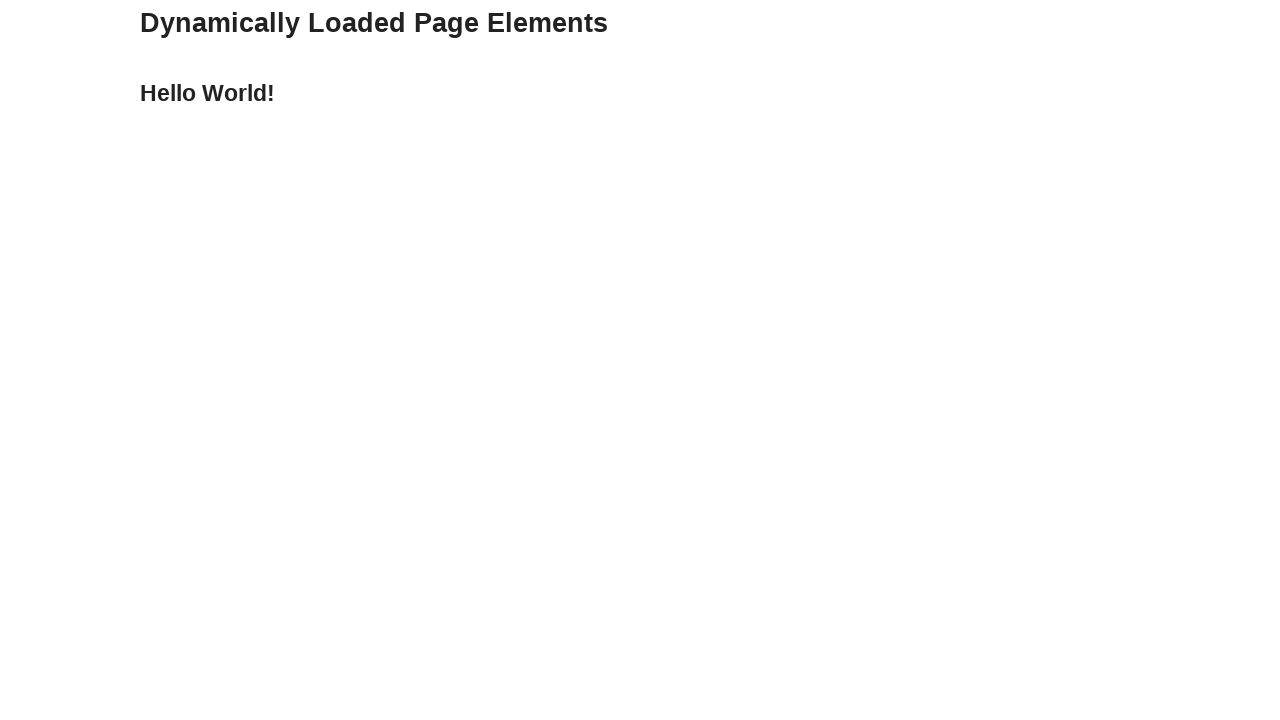

Verified that result text contains 'Hello World!'
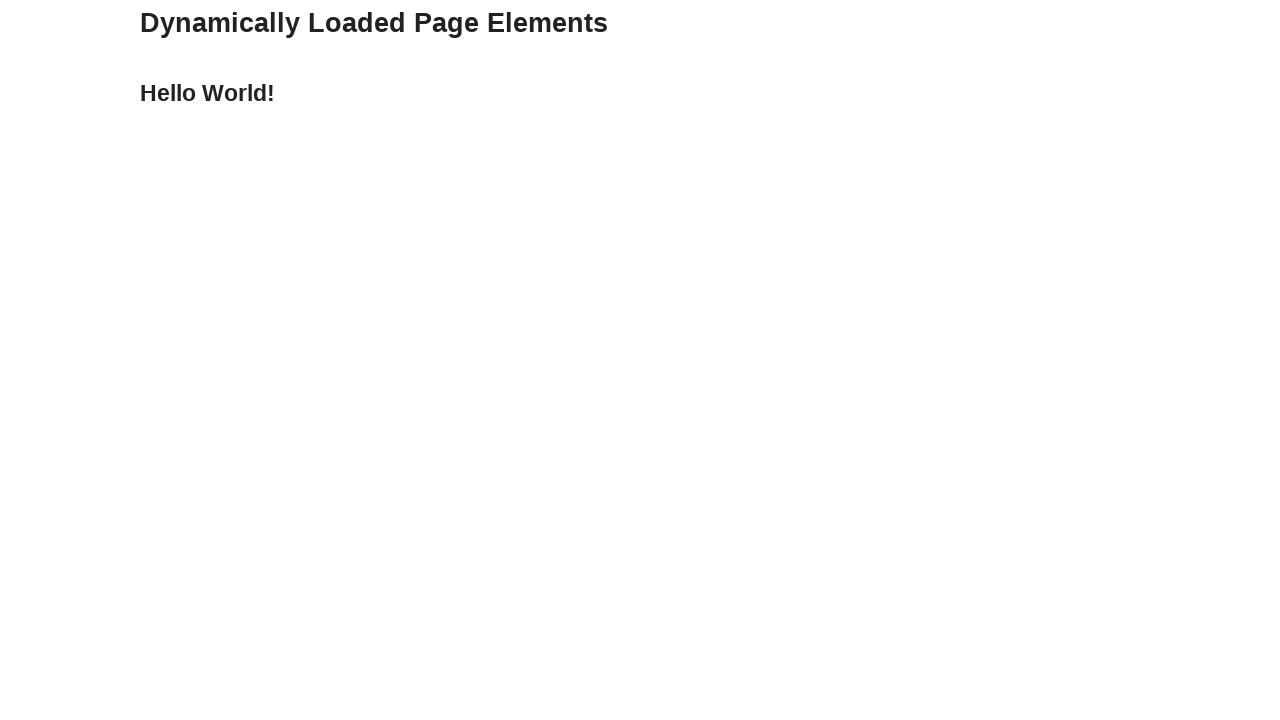

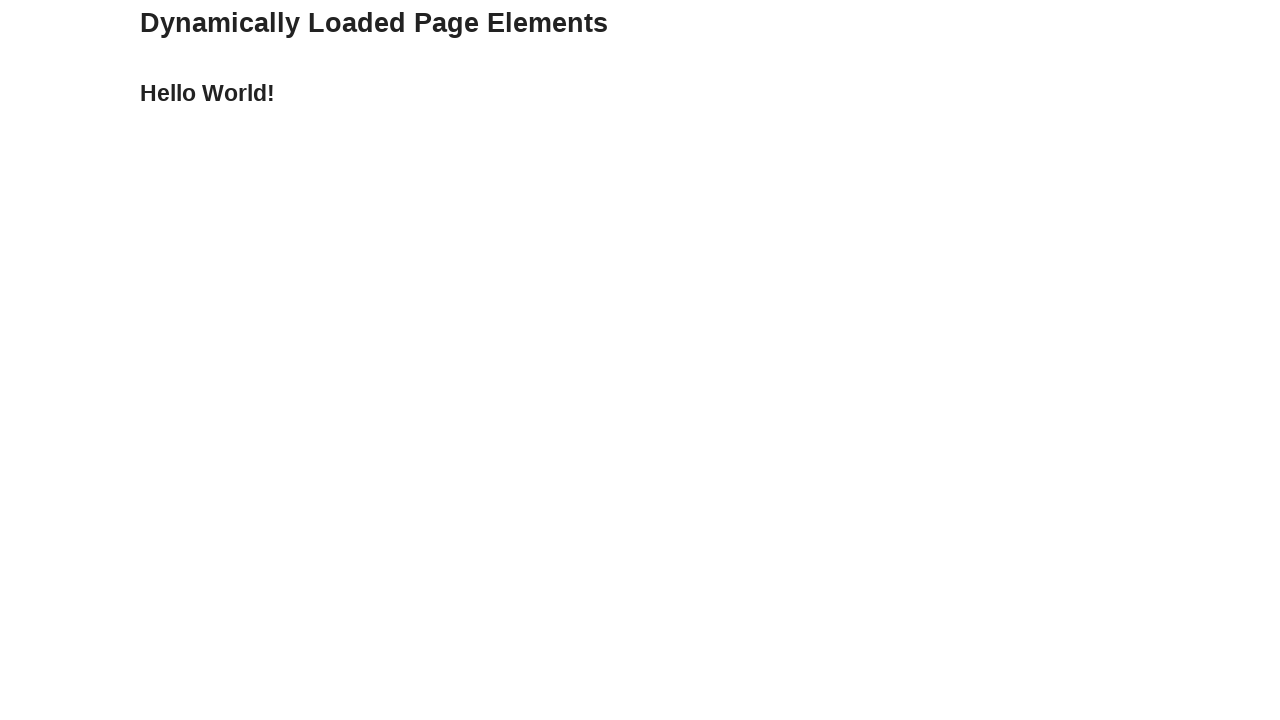